Tests number input field by typing a random number and verifying the value is correctly displayed

Starting URL: https://the-internet.herokuapp.com/inputs

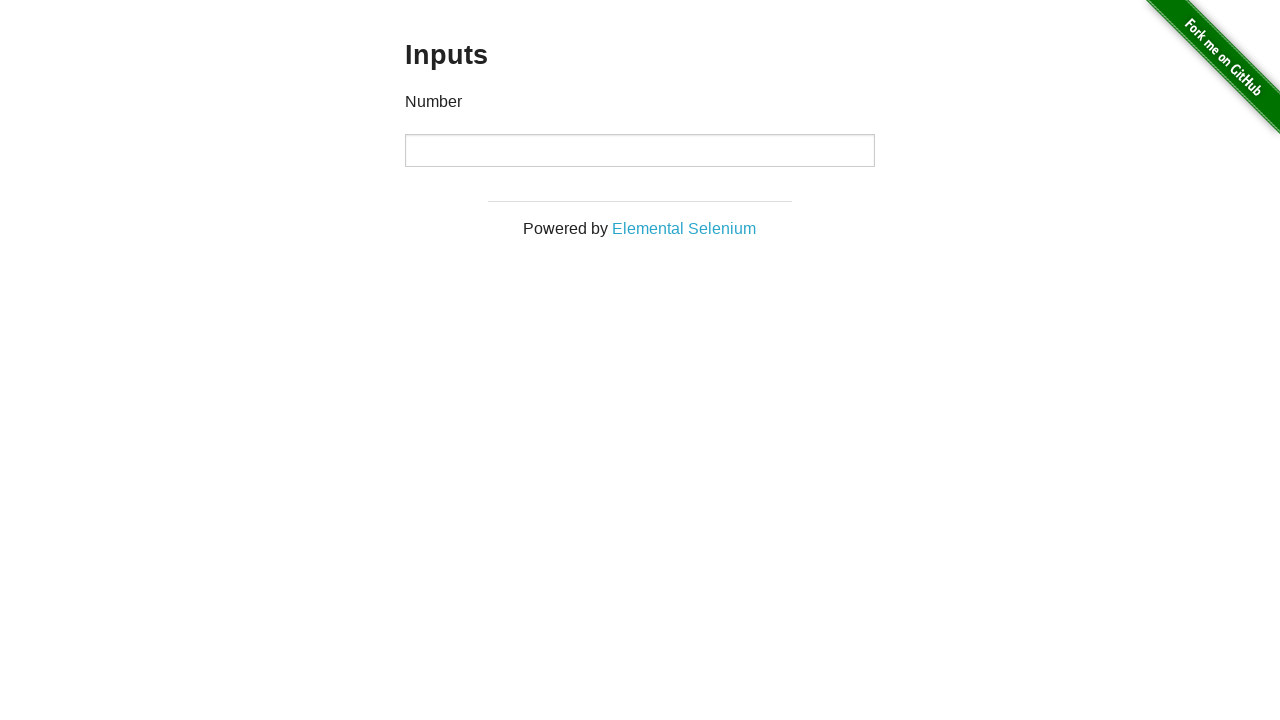

Generated random number: 829
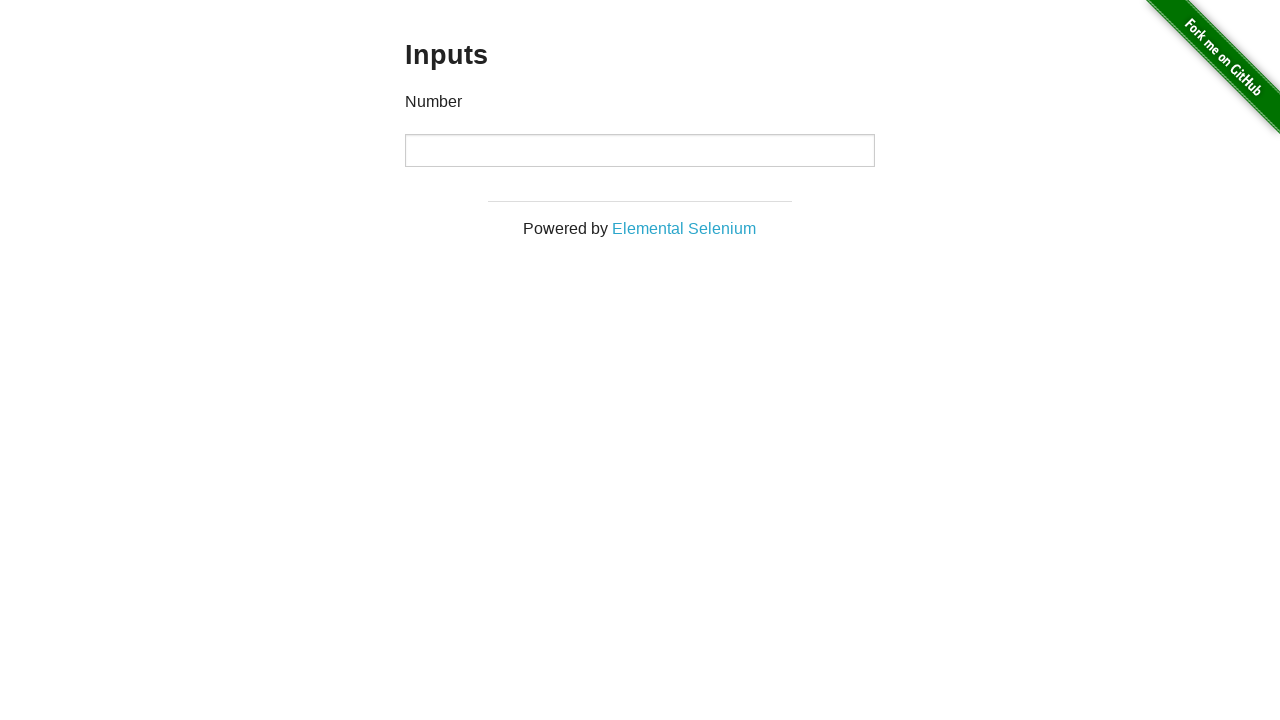

Clicked on number input field at (640, 150) on input
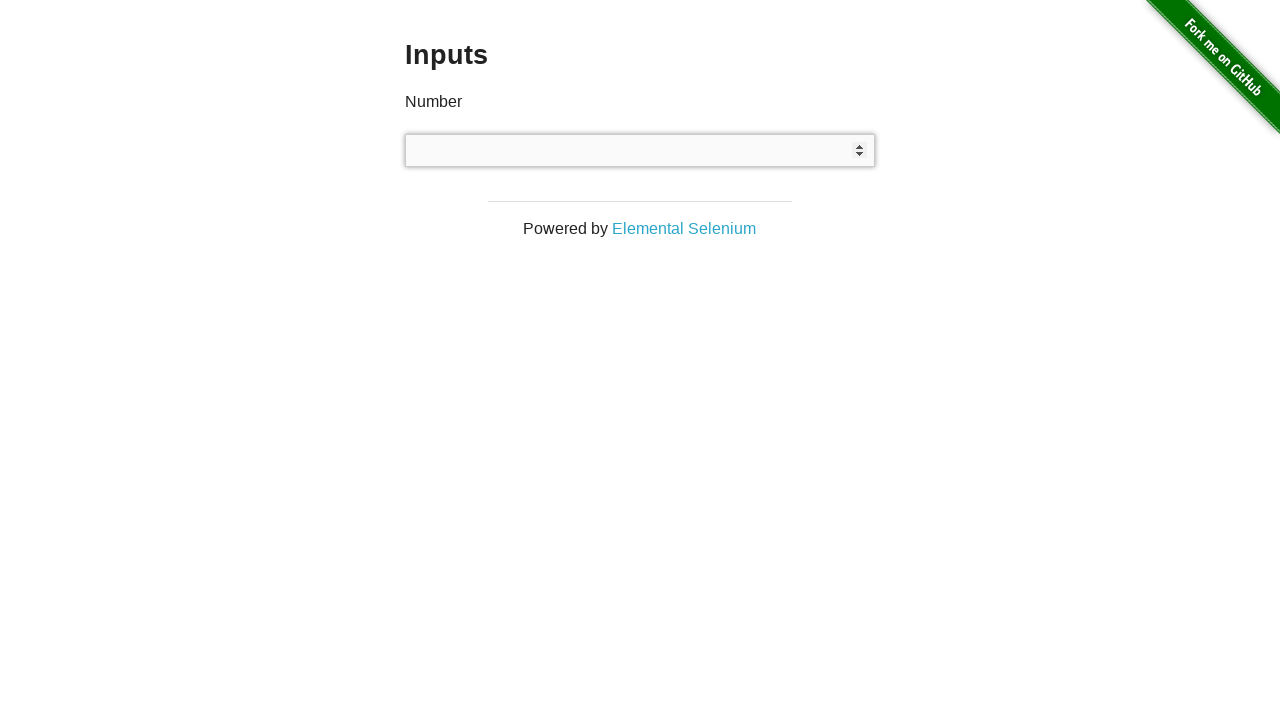

Typed number '829' into input field using keyboard
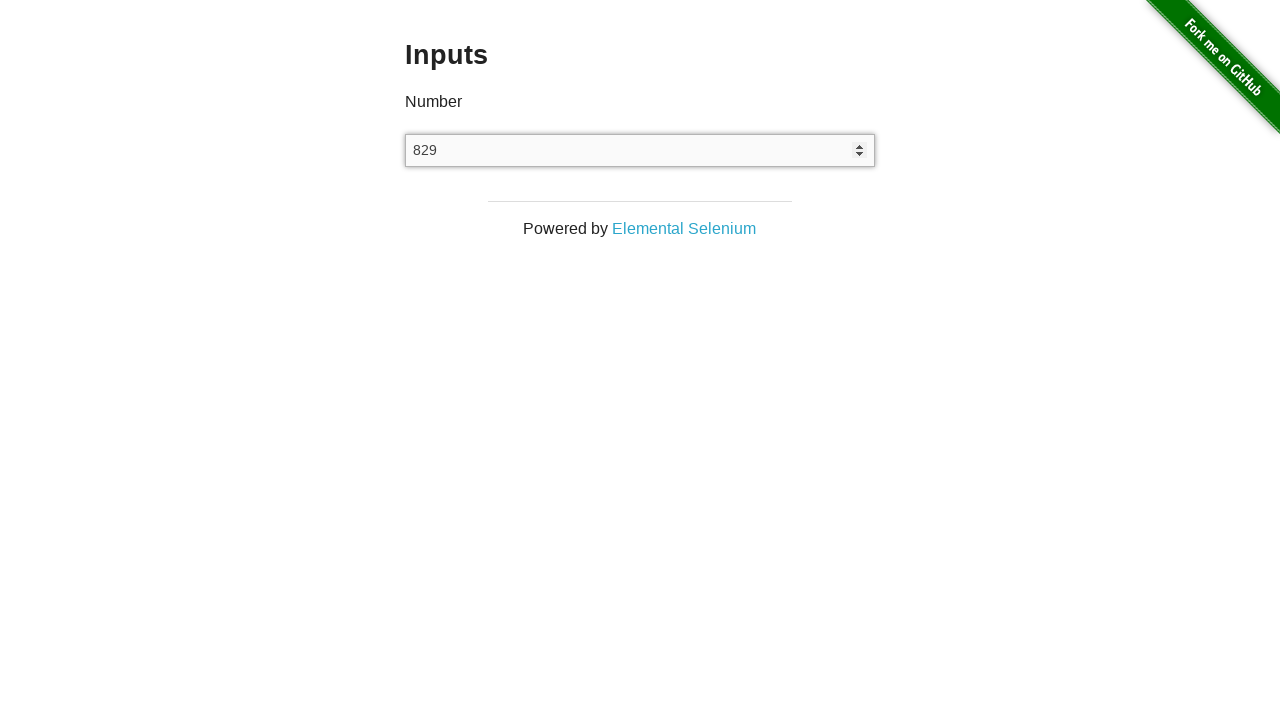

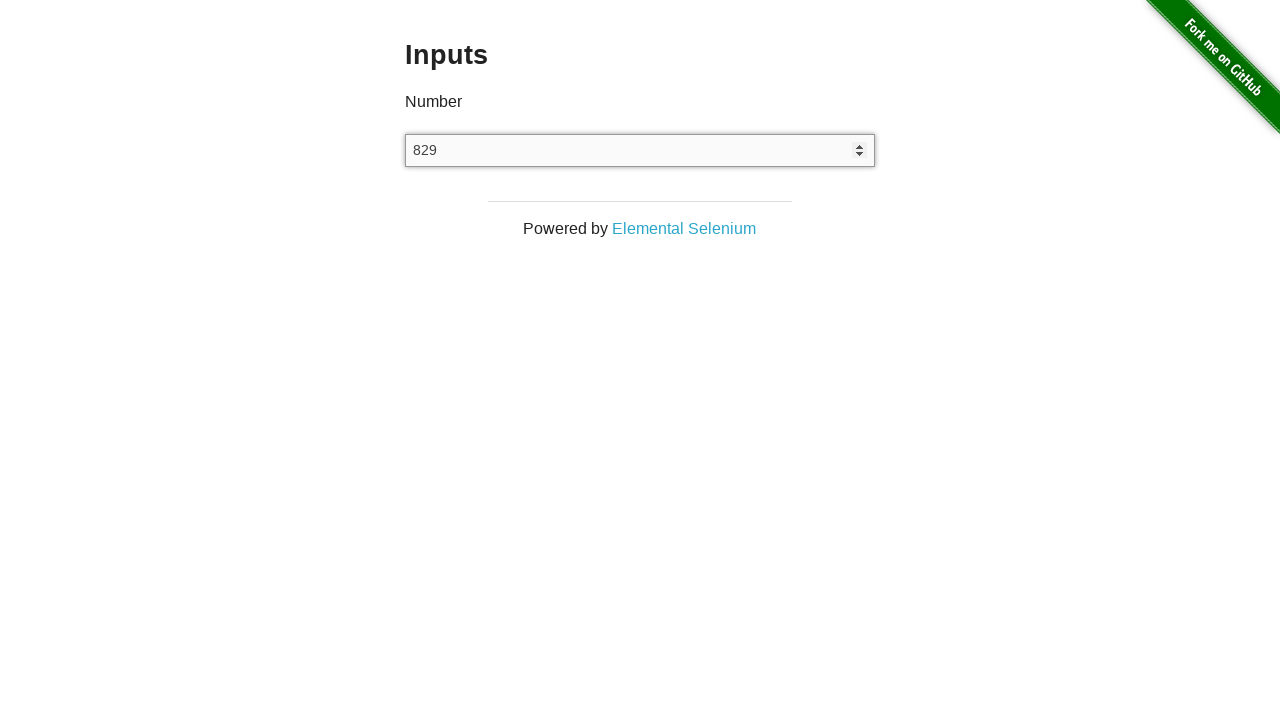